Tests dynamic element visibility by waiting for an element that appears after a delay on the page

Starting URL: https://demoqa.com/dynamic-properties

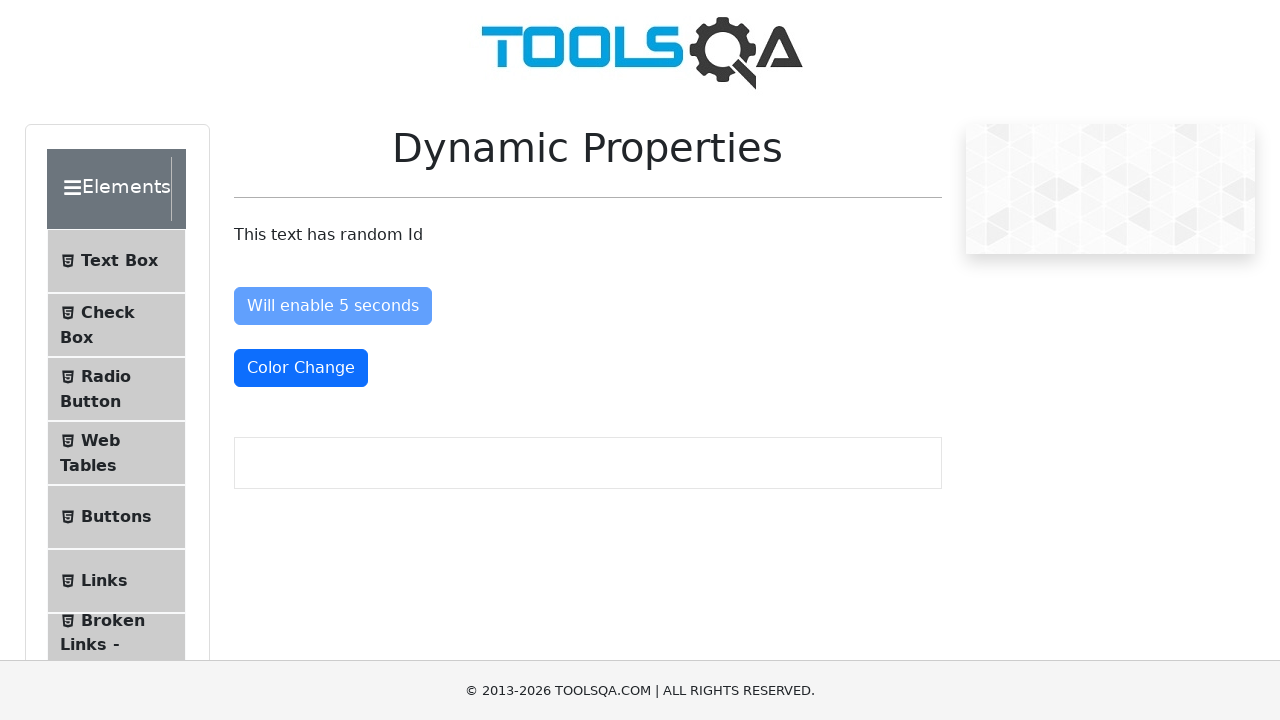

Navigated to DemoQA dynamic properties page
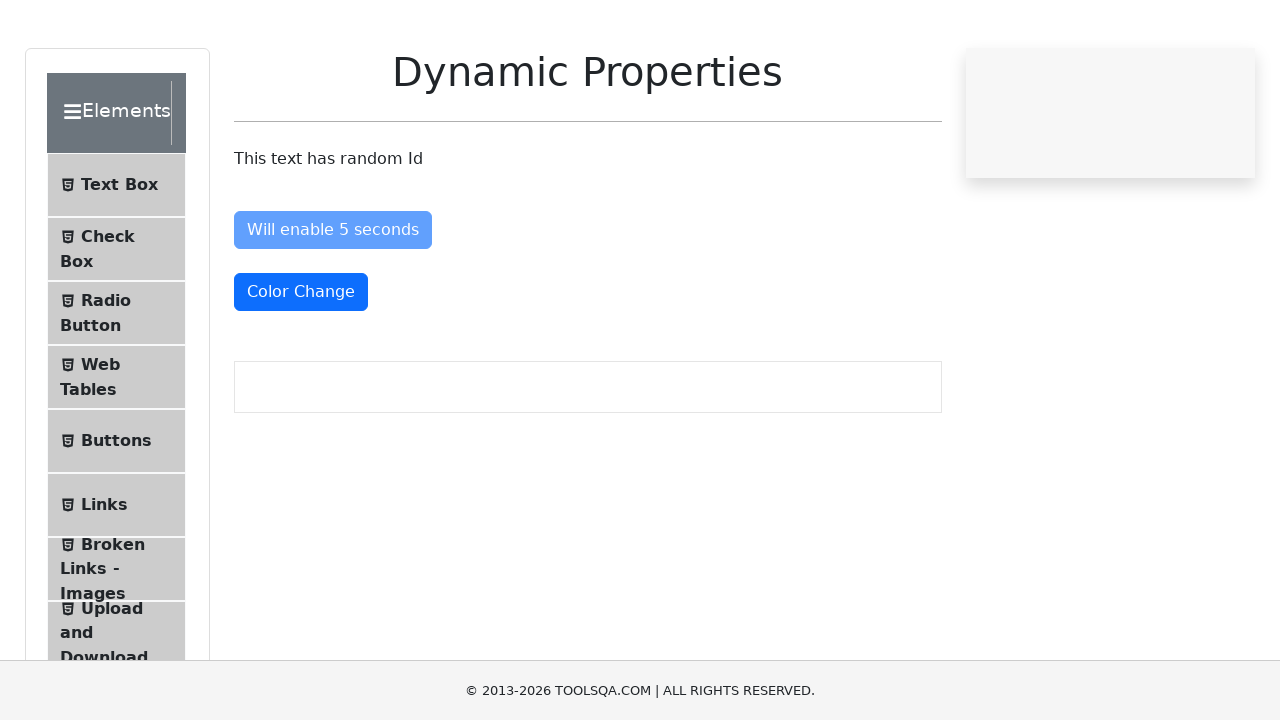

Waited for element with id 'visibleAfter' to become visible after 5 second delay
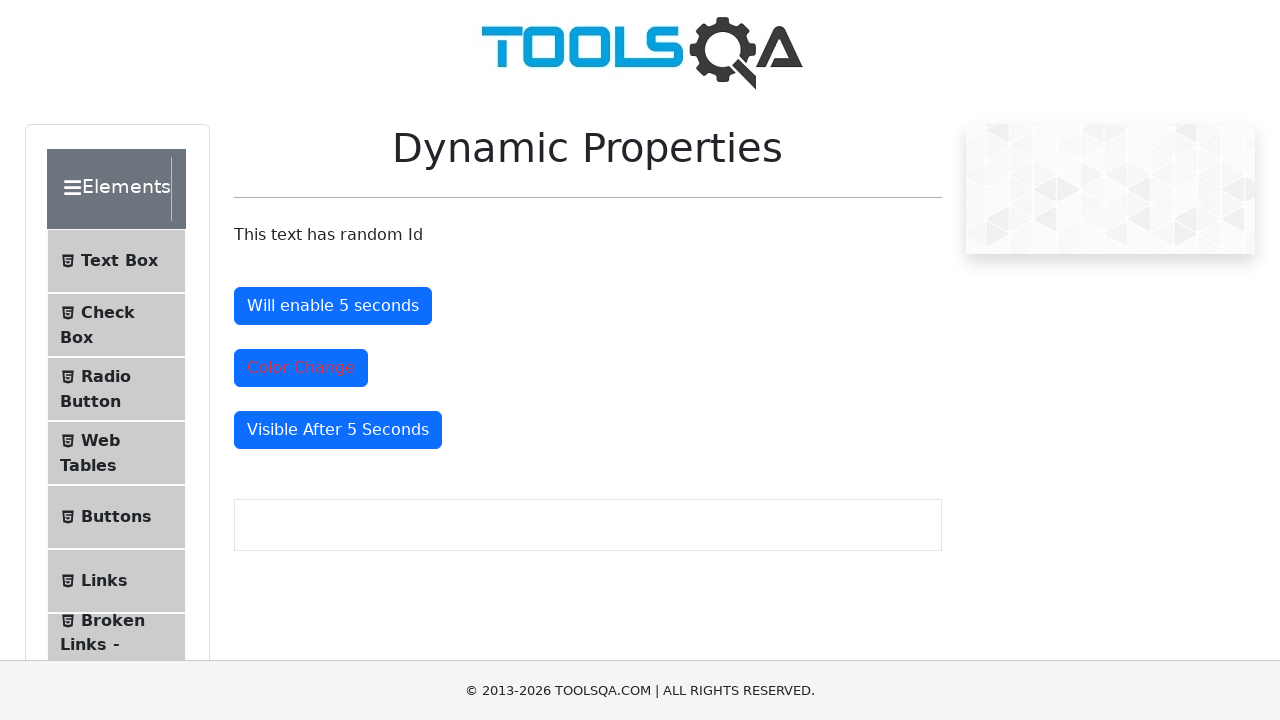

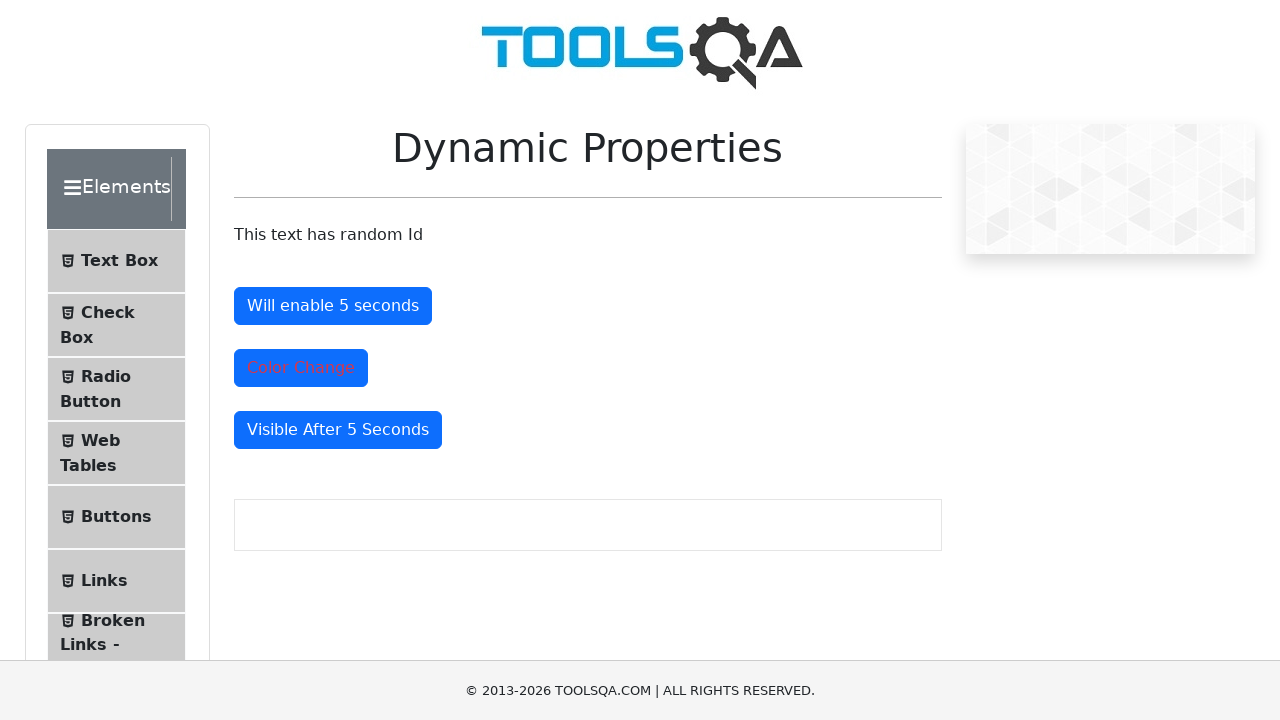